Navigates to a simple button page and verifies that the submit button is displayed

Starting URL: https://www.qa-practice.com/elements/button/simple

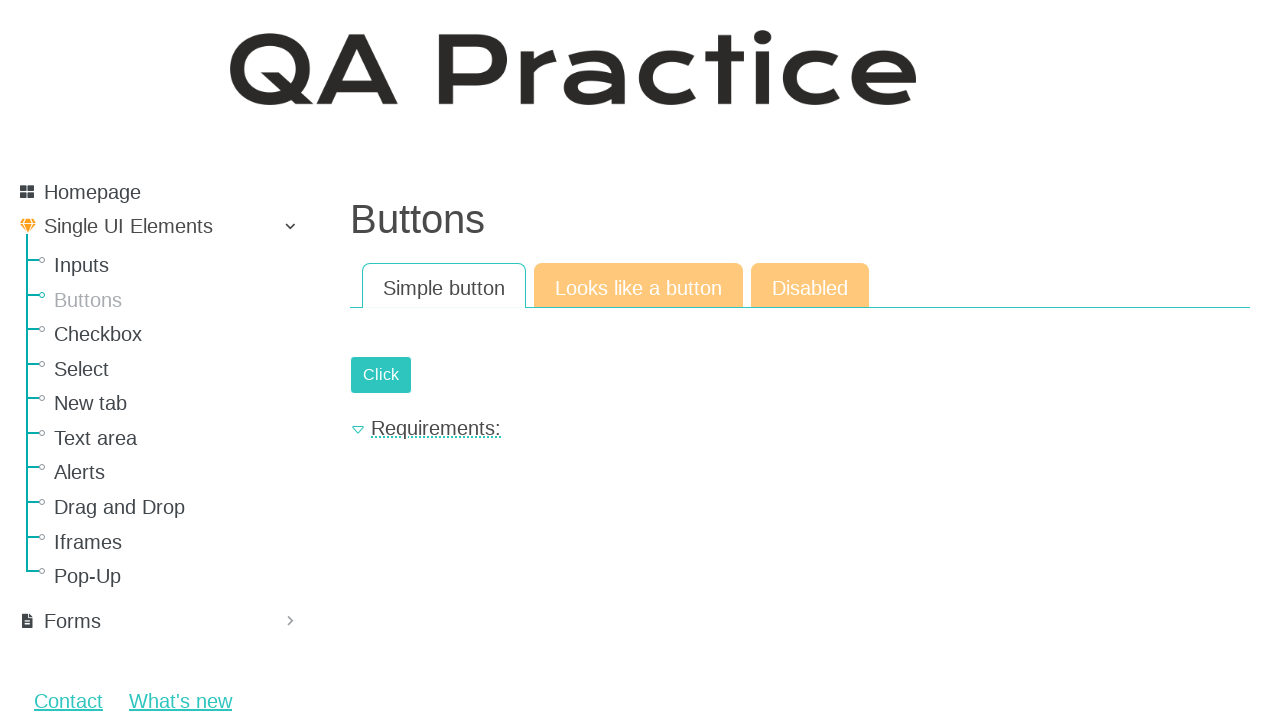

Navigated to simple button page
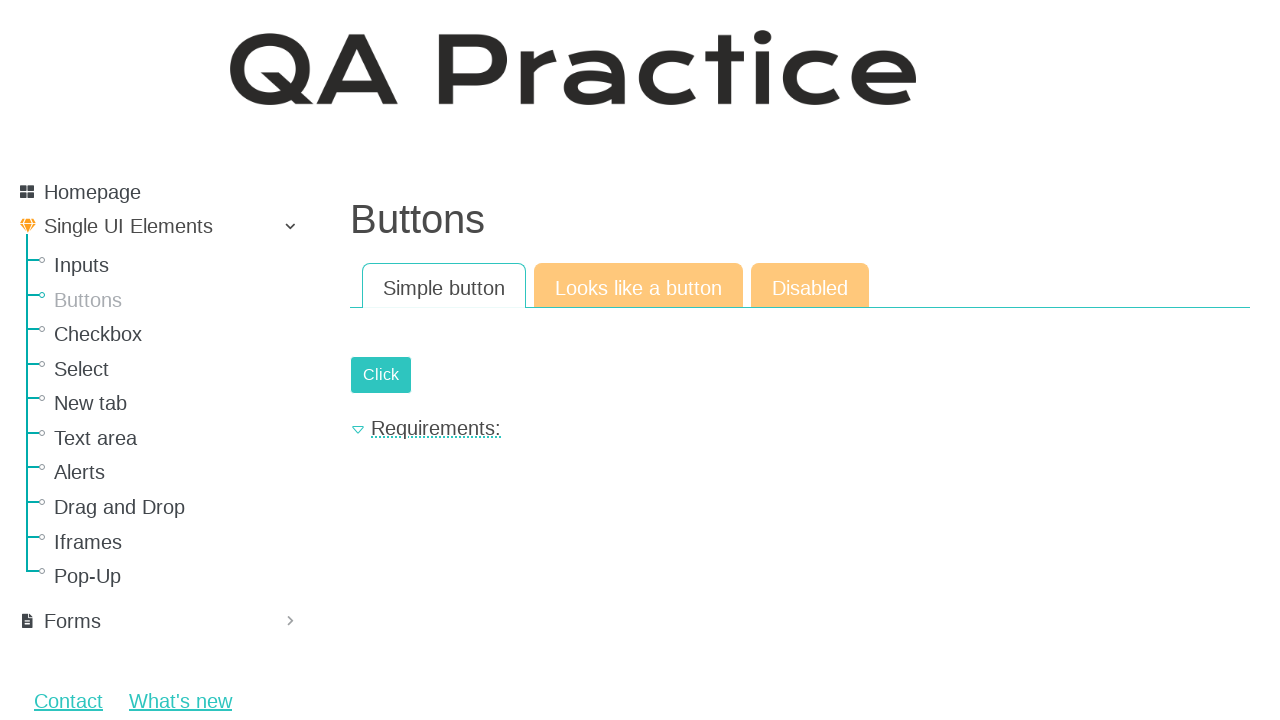

Verified that the submit button is displayed
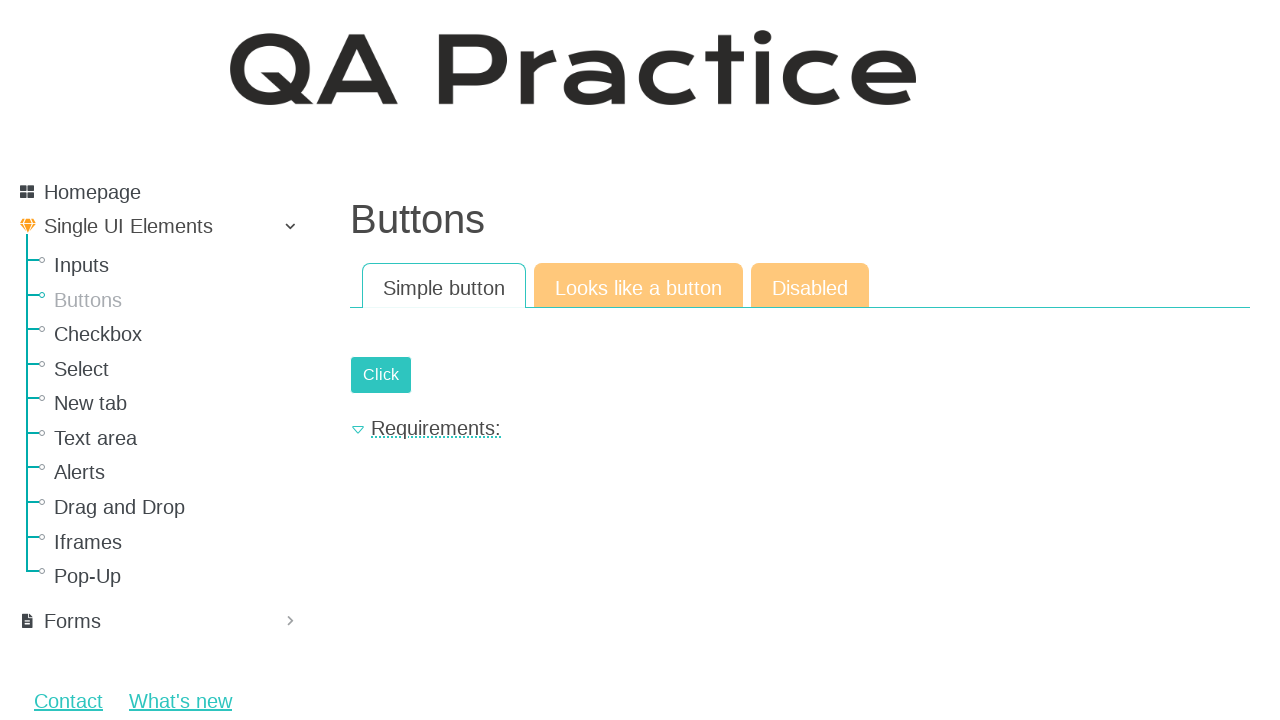

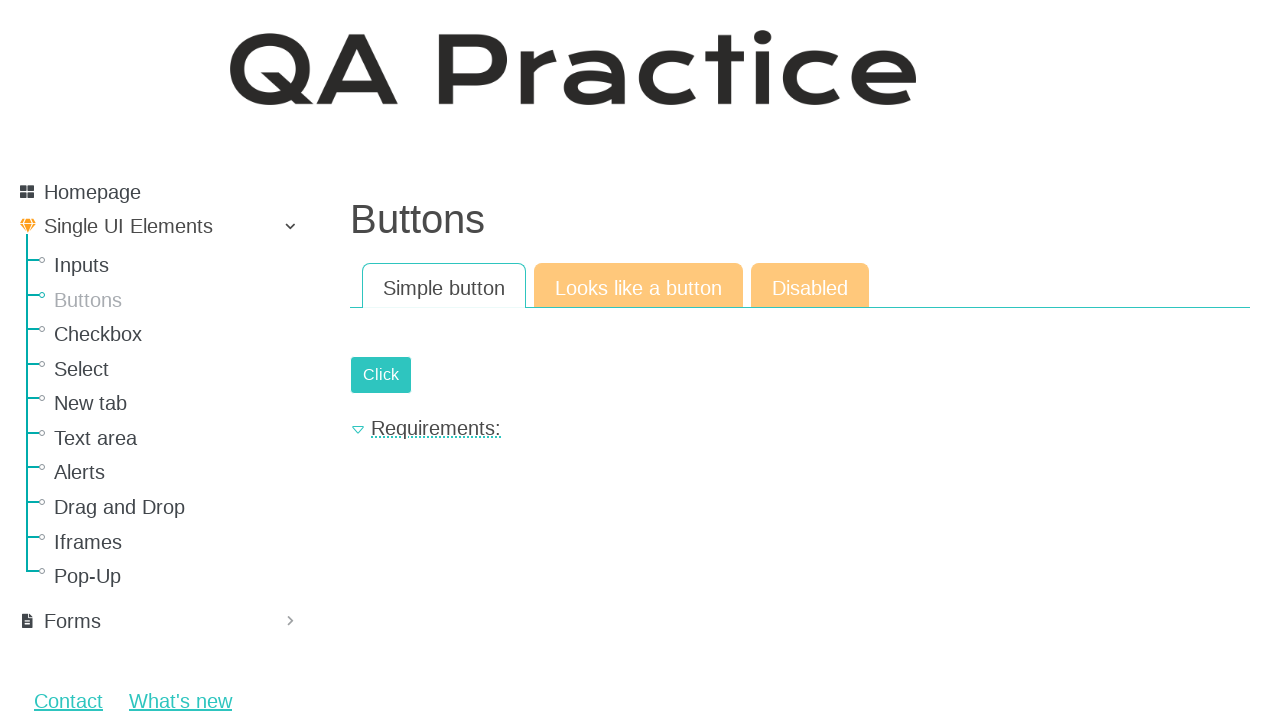